Tests sorting the "Email" column in ascending order by clicking the column header

Starting URL: http://the-internet.herokuapp.com/tables

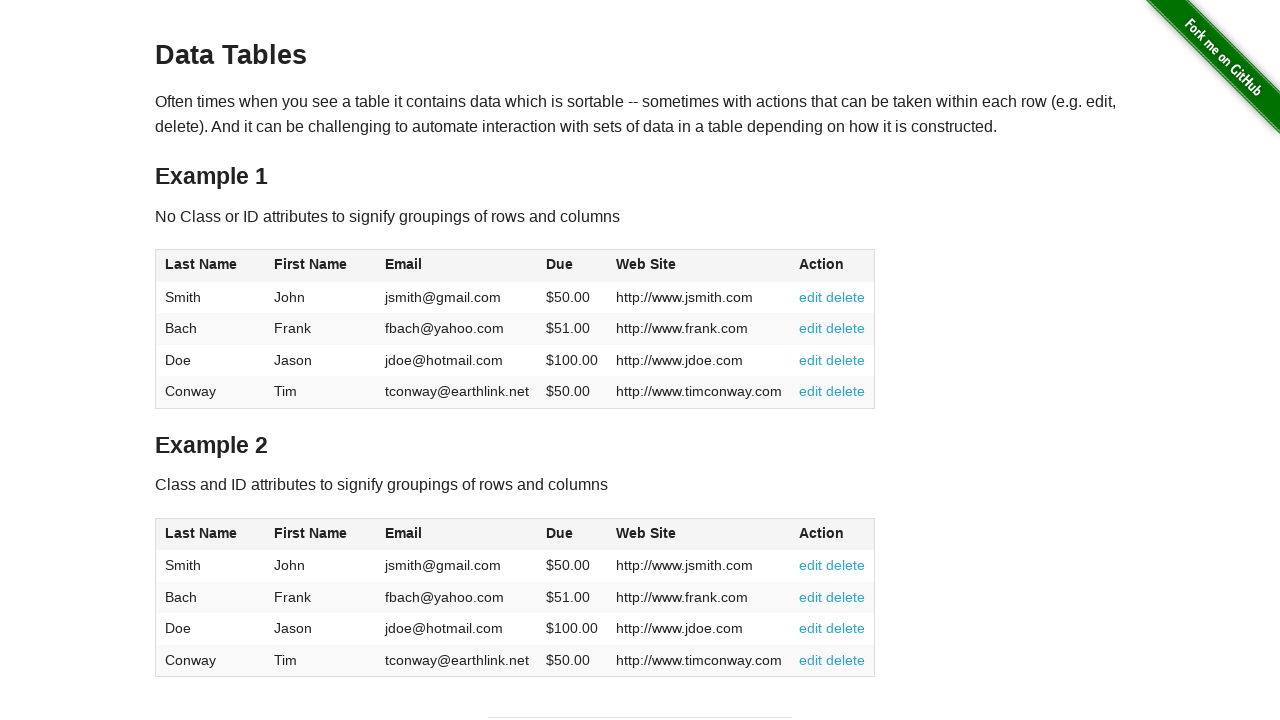

Clicked Email column header to sort ascending at (457, 266) on #table1 thead tr th:nth-of-type(3)
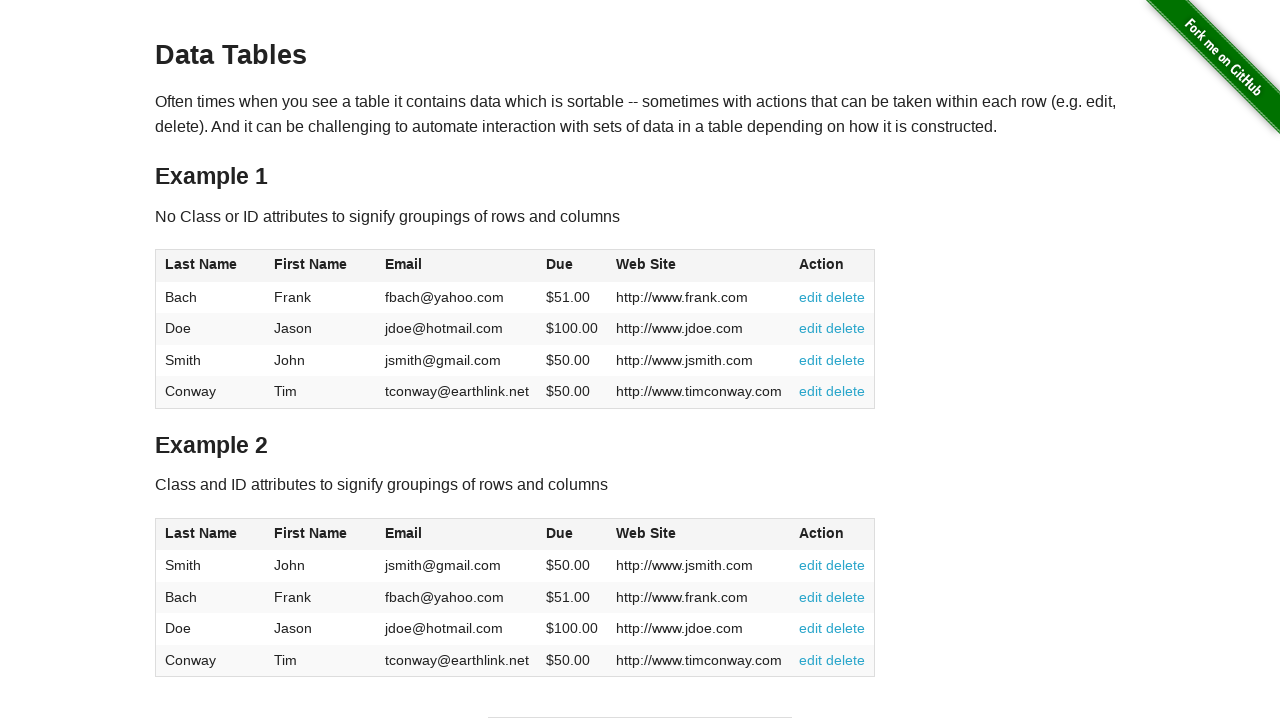

Table data loaded after sorting Email column
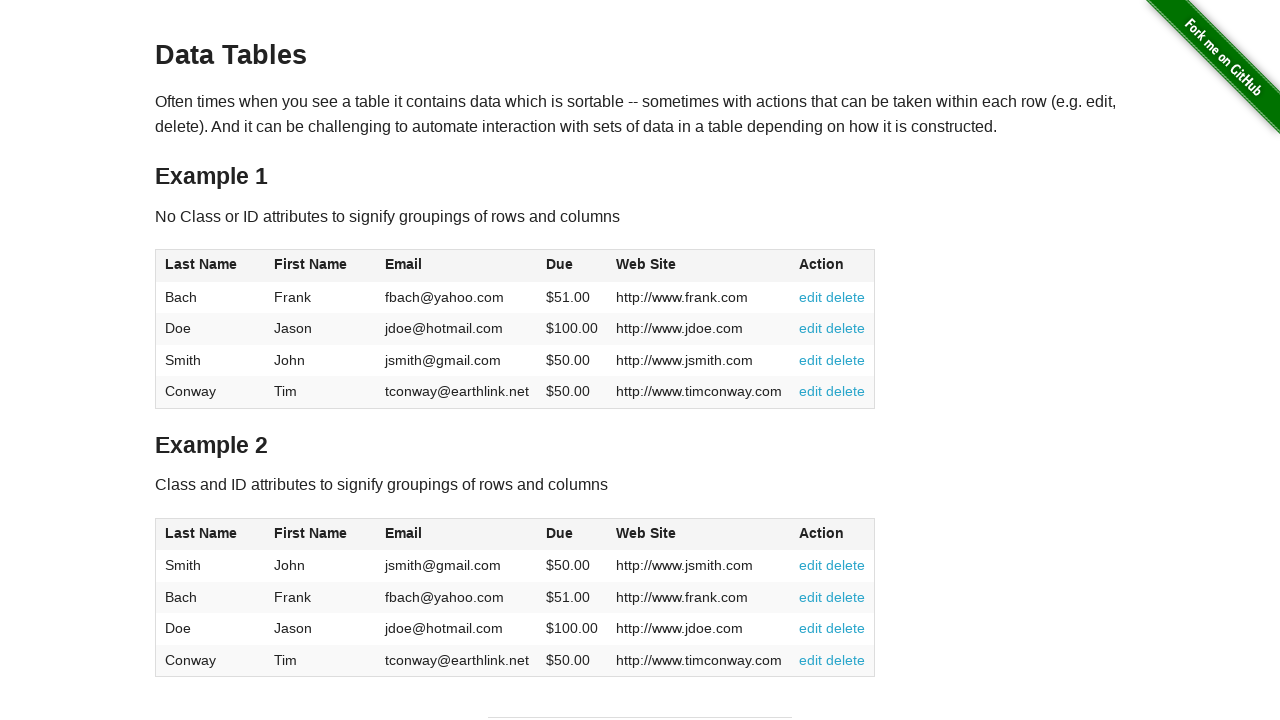

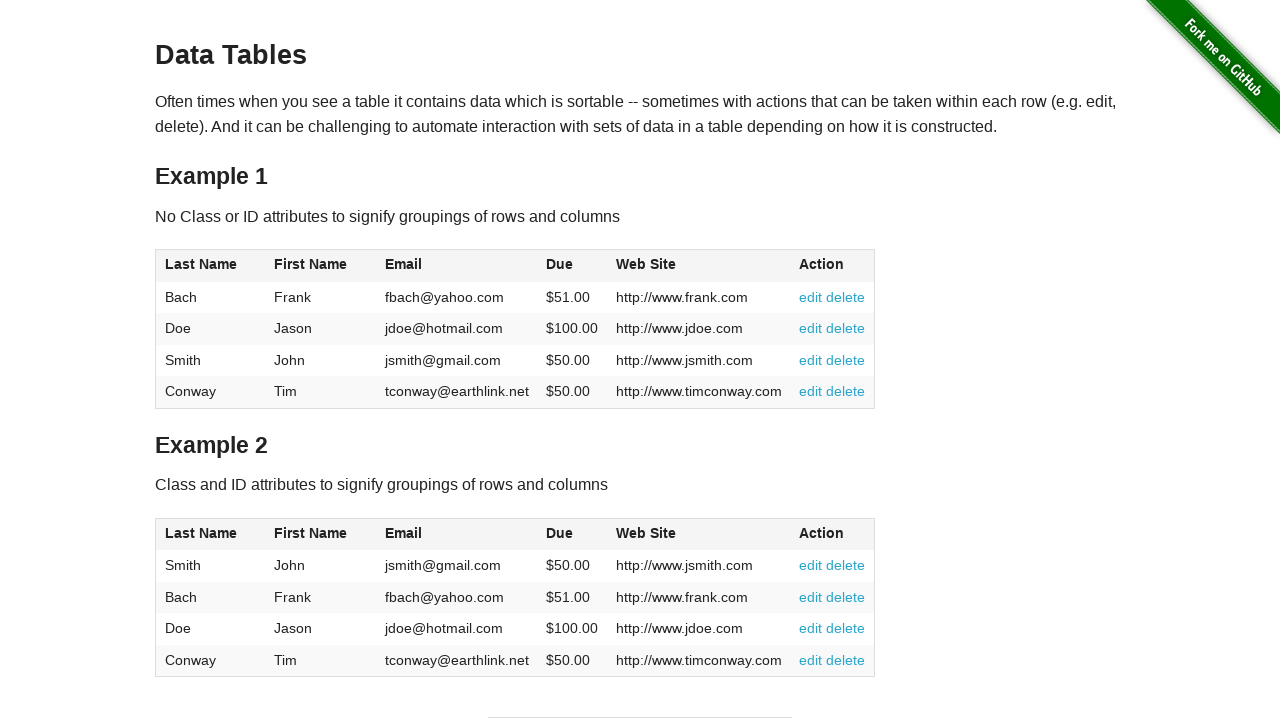